Navigates to Swag Labs page and performs basic non-retrying assertions (Python assertions unrelated to browser state).

Starting URL: https://www.saucedemo.com/

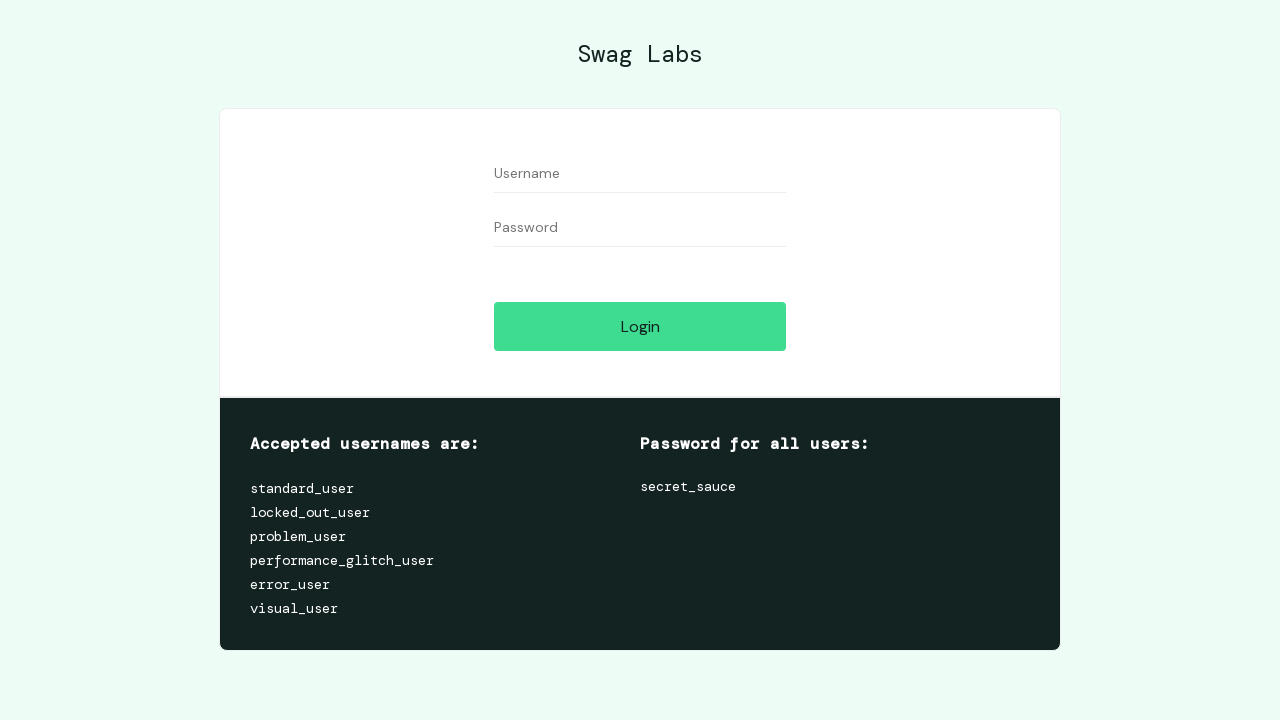

Python assertion: 5 == 5 passed
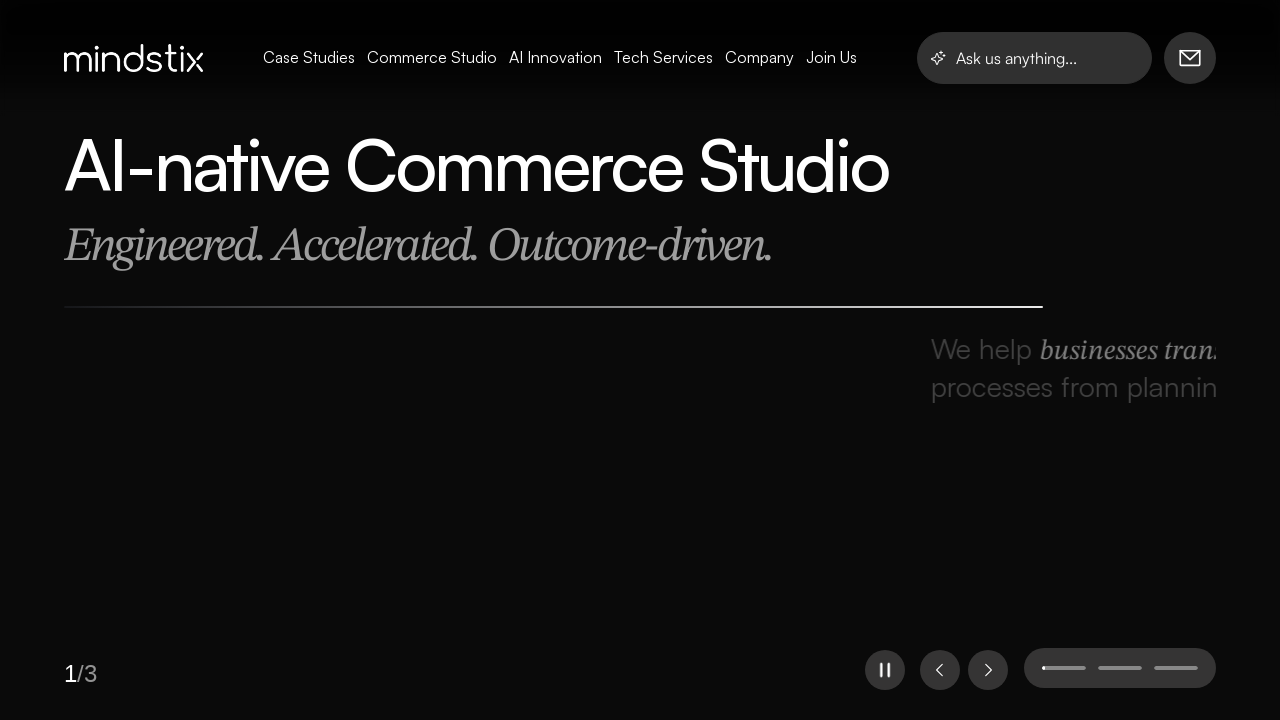

Python assertion: True passed
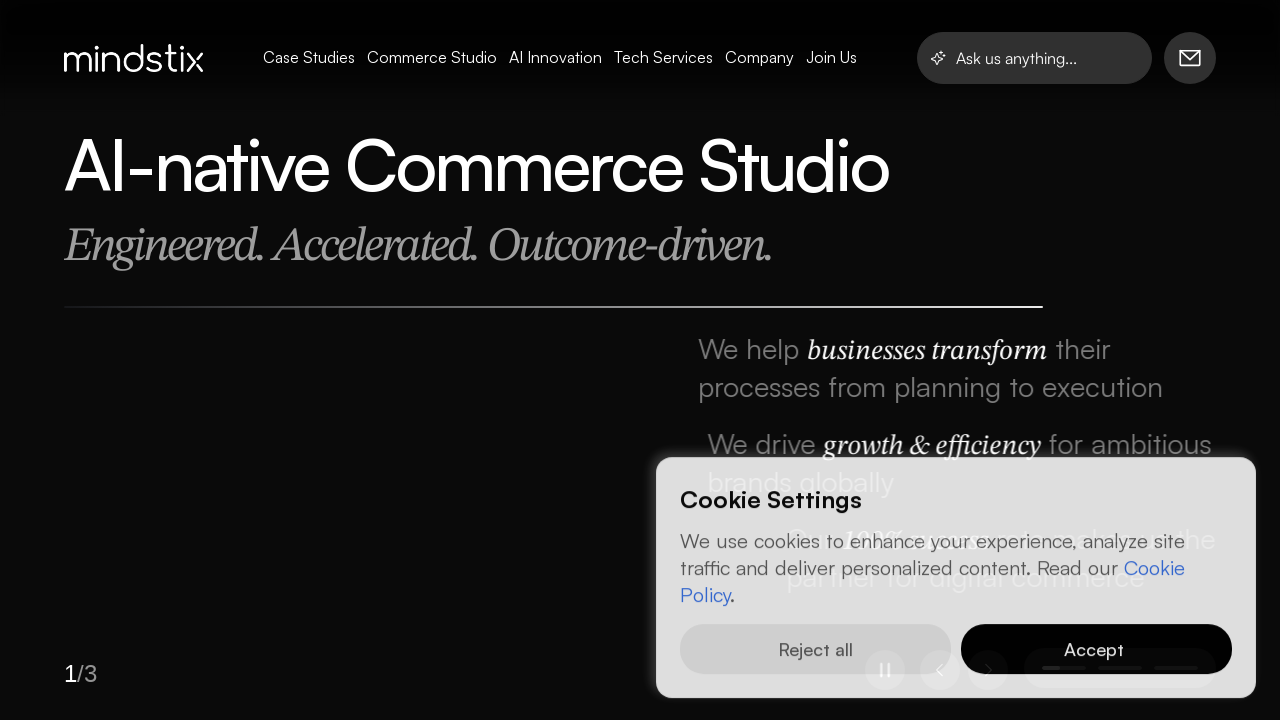

Python assertion: not False passed
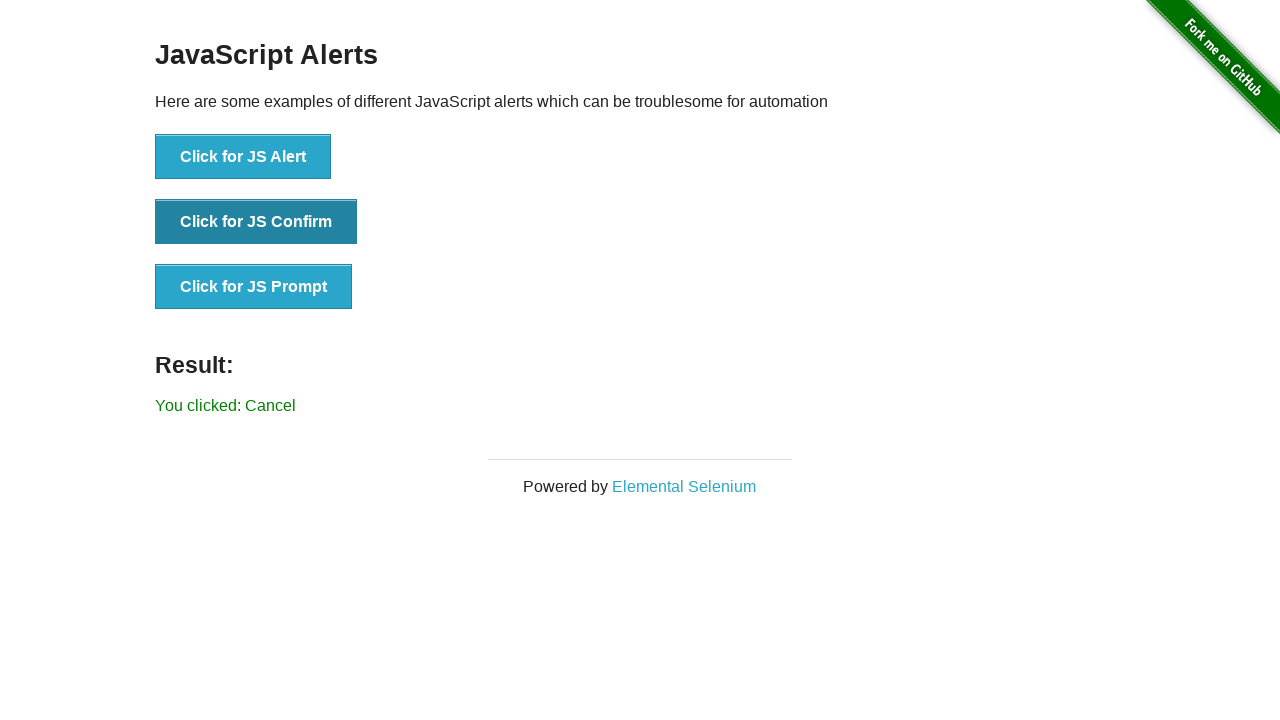

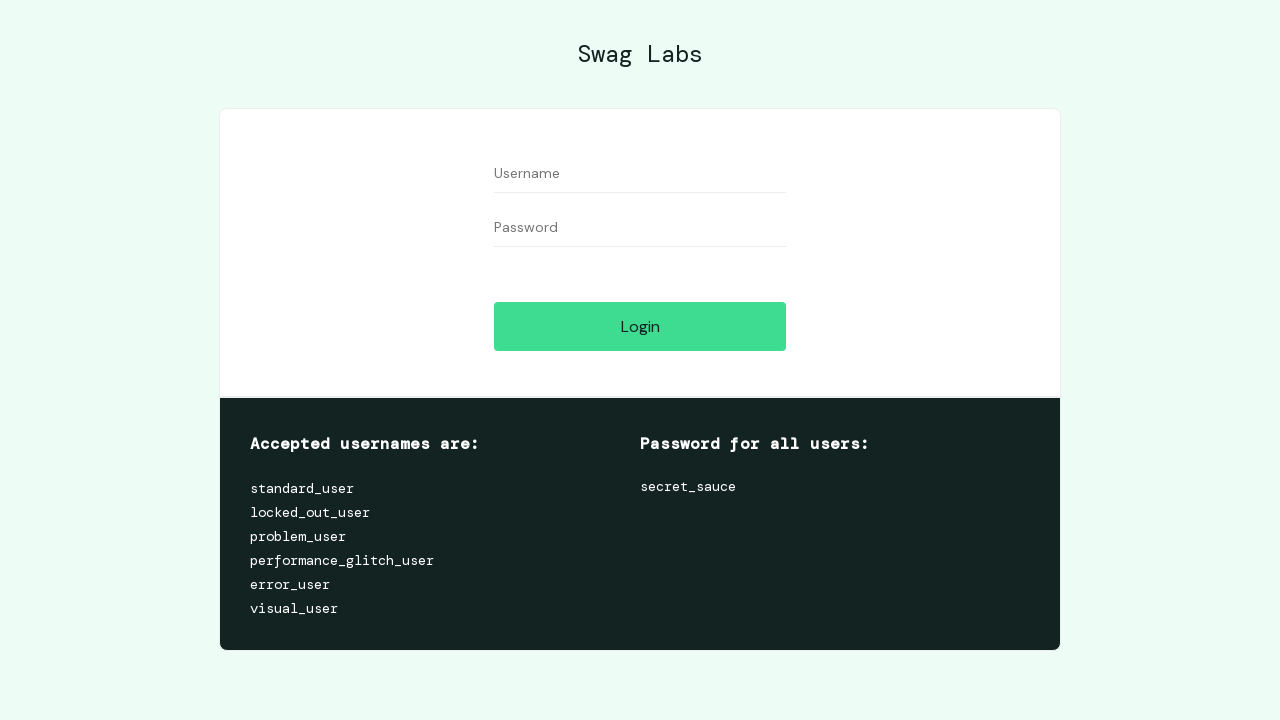